Tests slider functionality by moving the slider element

Starting URL: https://demoqa.com/slider

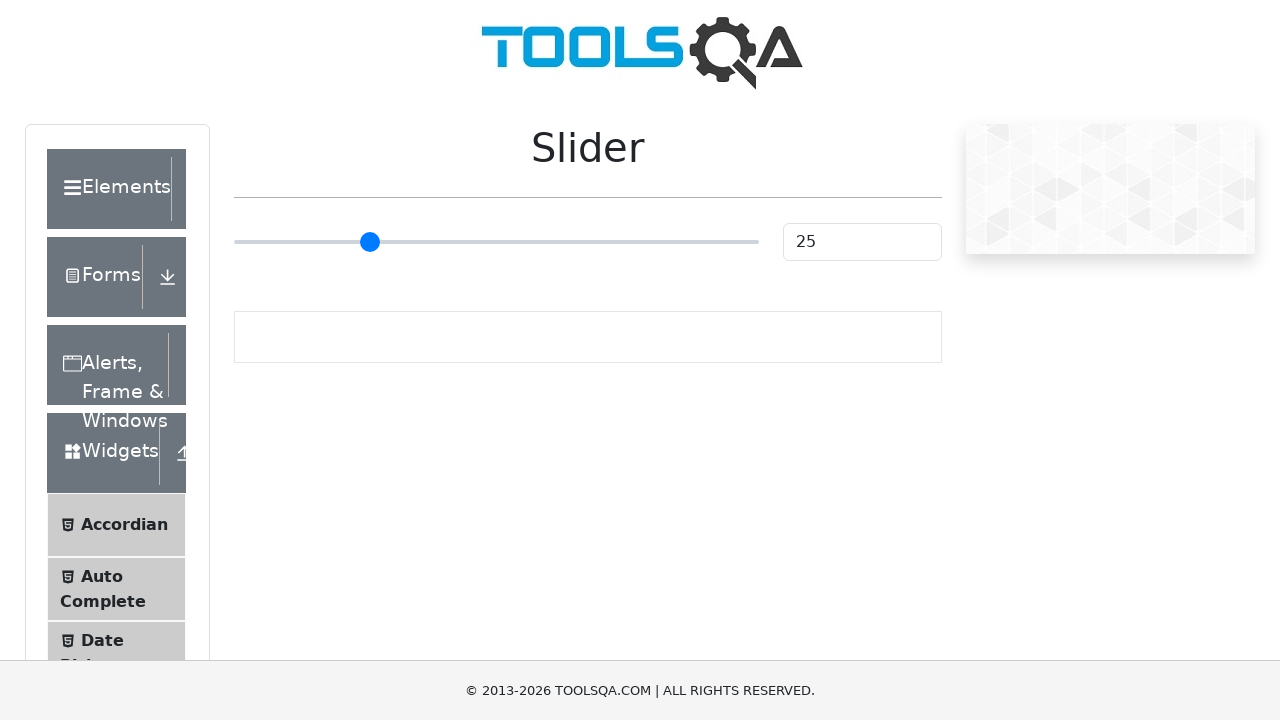

Navigated to slider test page
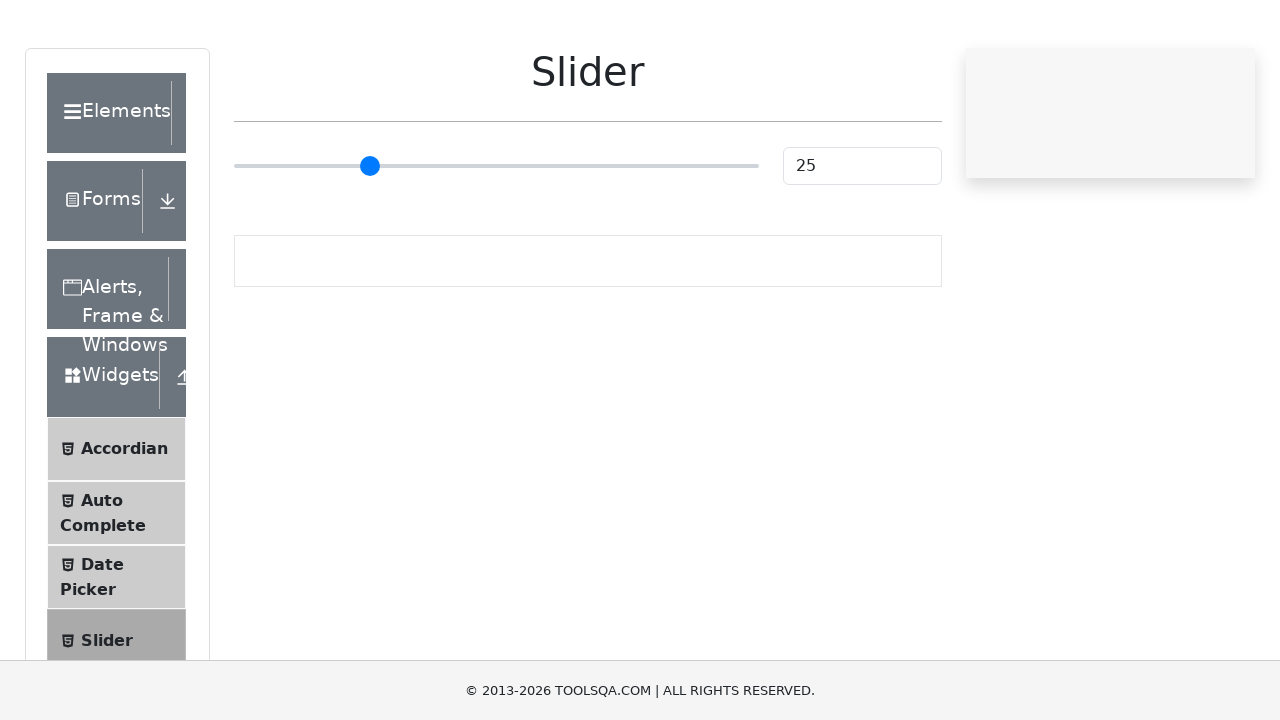

Located slider element
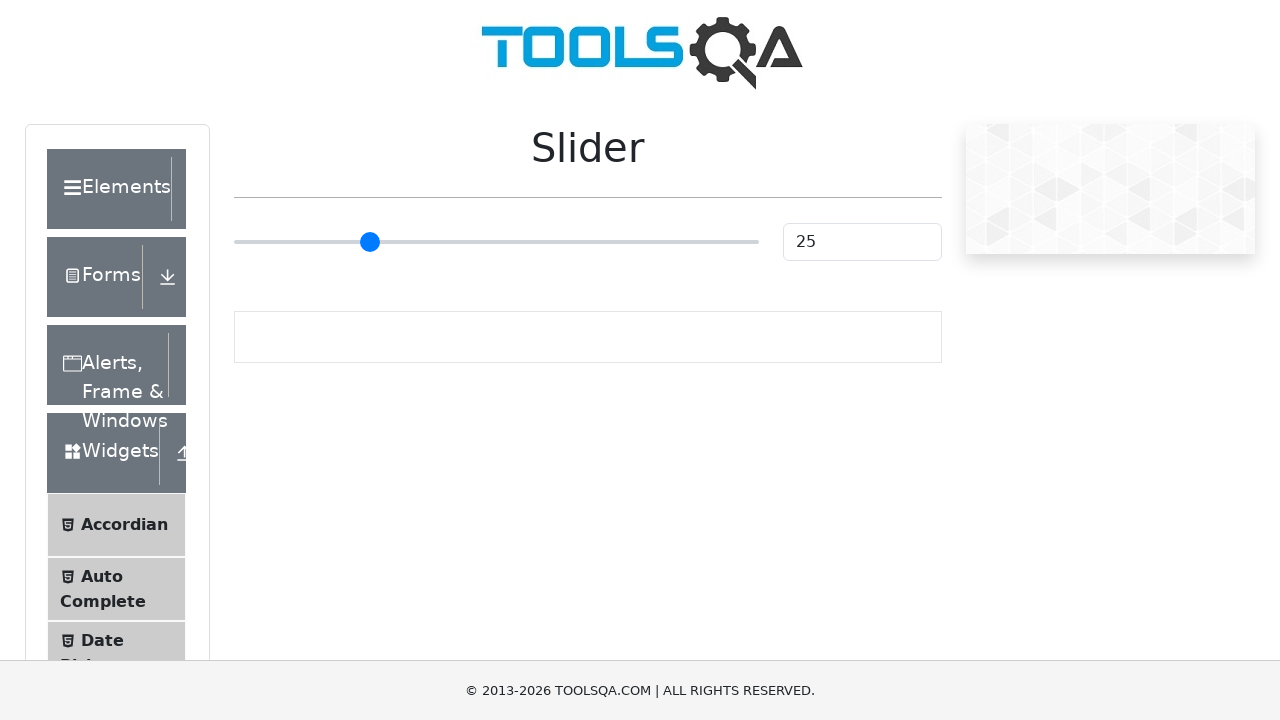

Moved slider to position 75
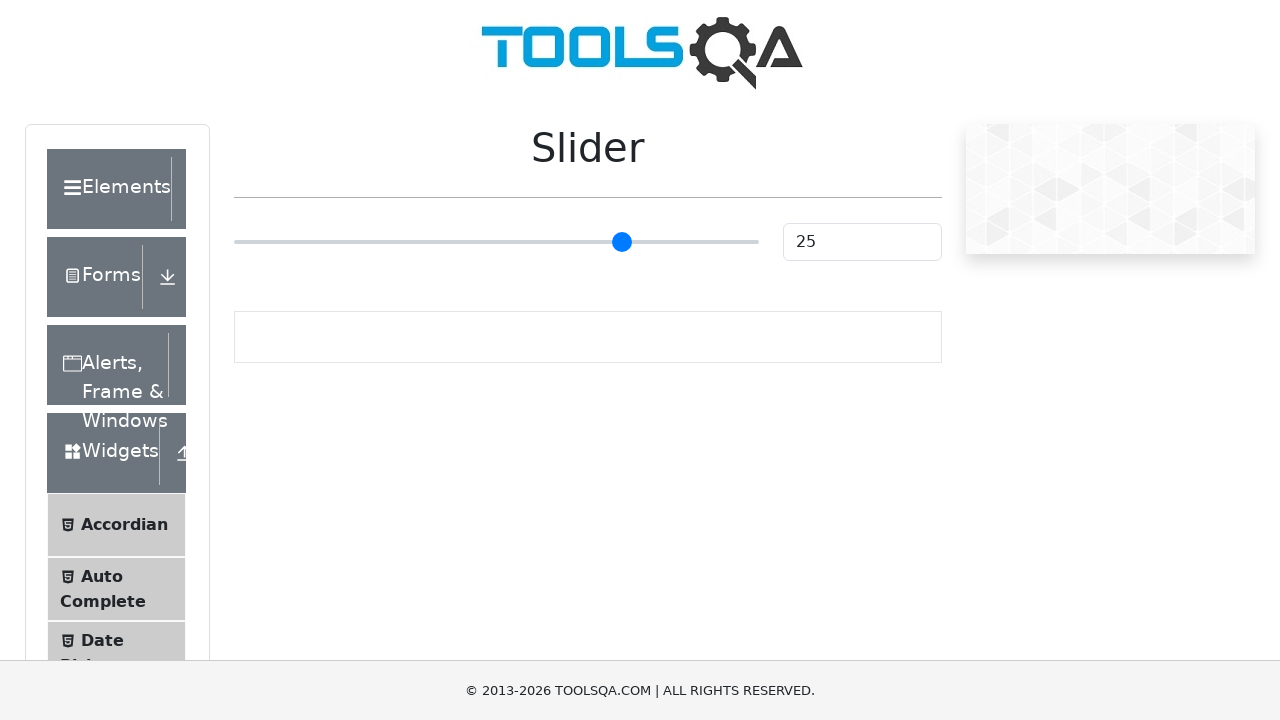

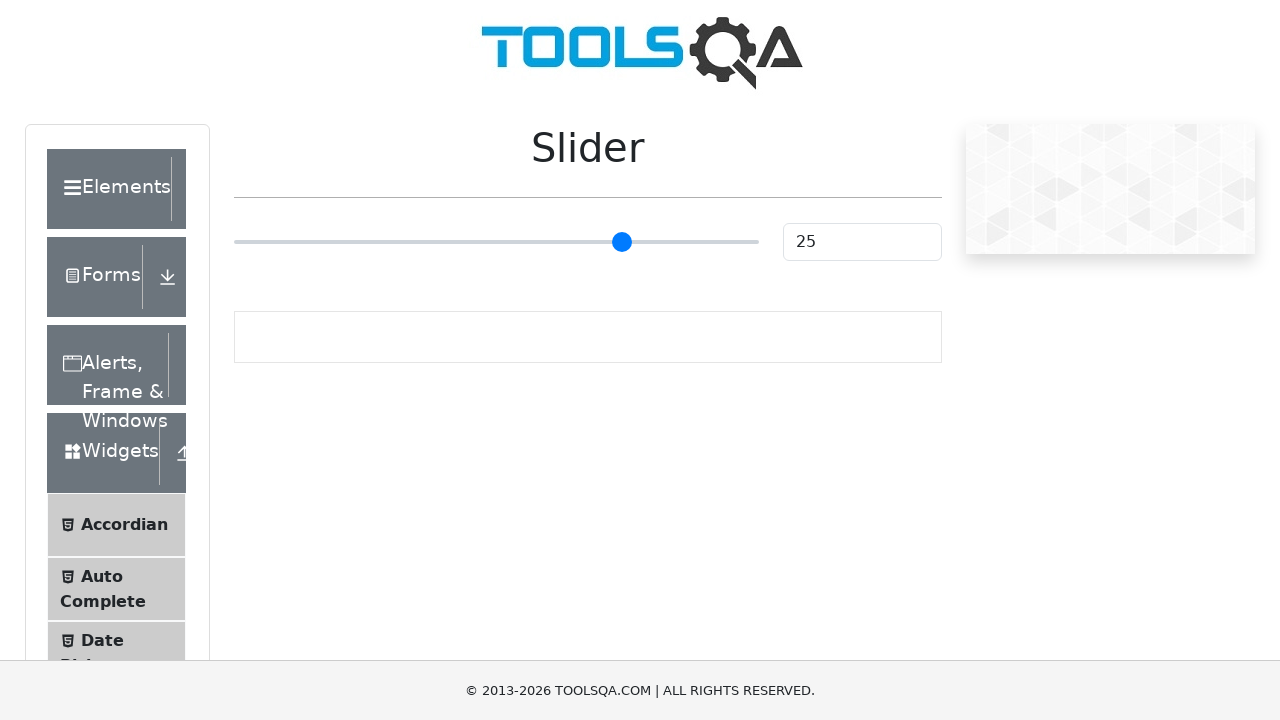